Tests radio button functionality on DemoQA site by finding radio buttons, checking their states (selected, enabled, displayed), and clicking on them to verify interaction.

Starting URL: https://demoqa.com/radio-button

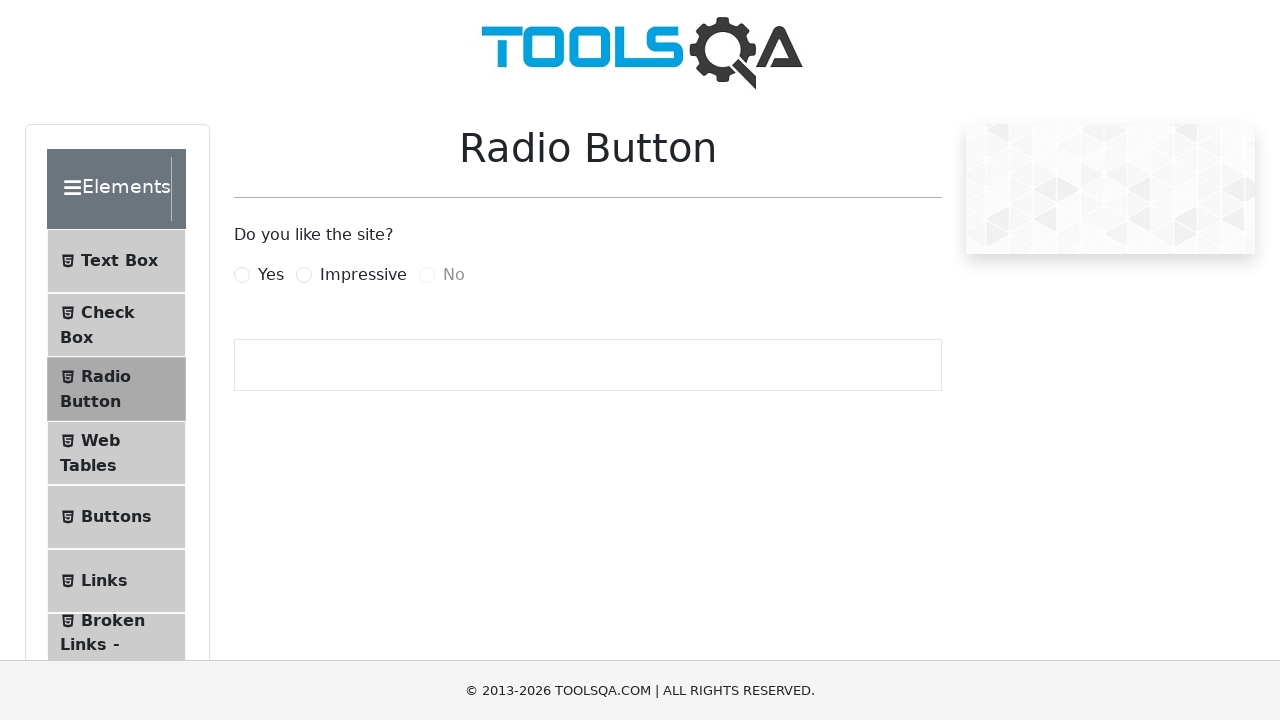

Waited for radio button section to load
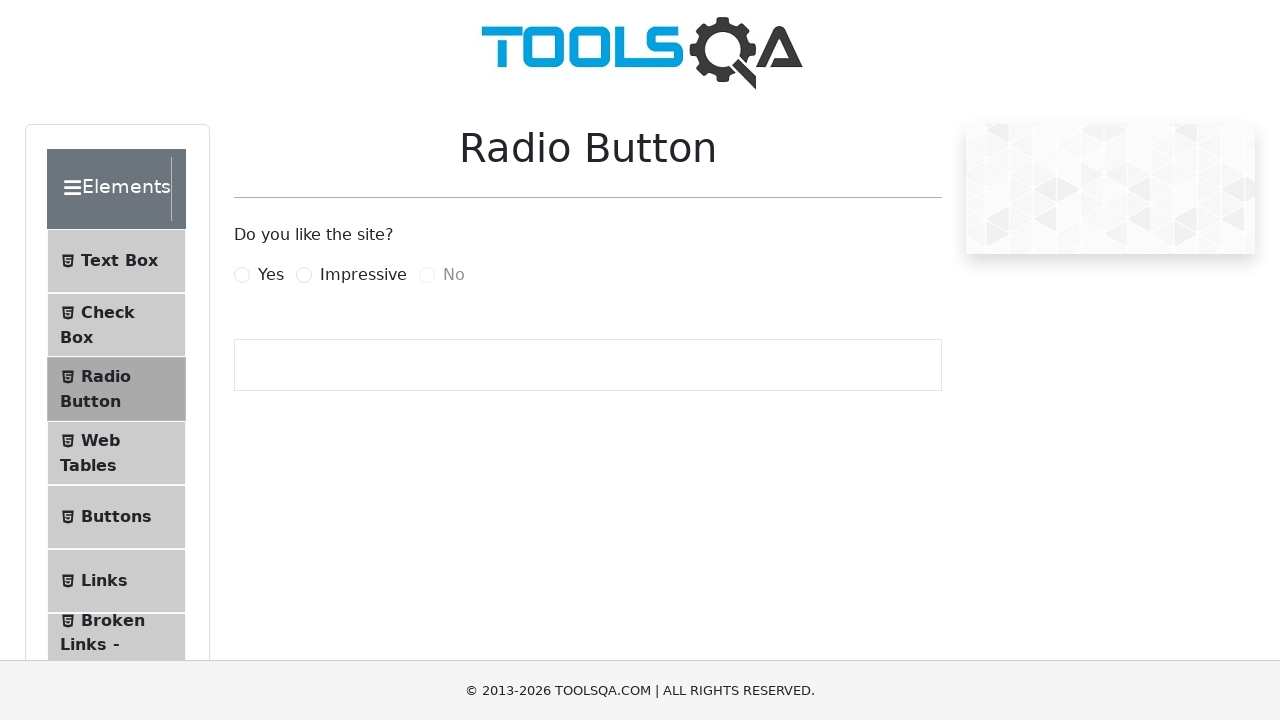

Clicked the 'Impressive' radio button label at (363, 275) on label[for='impressiveRadio']
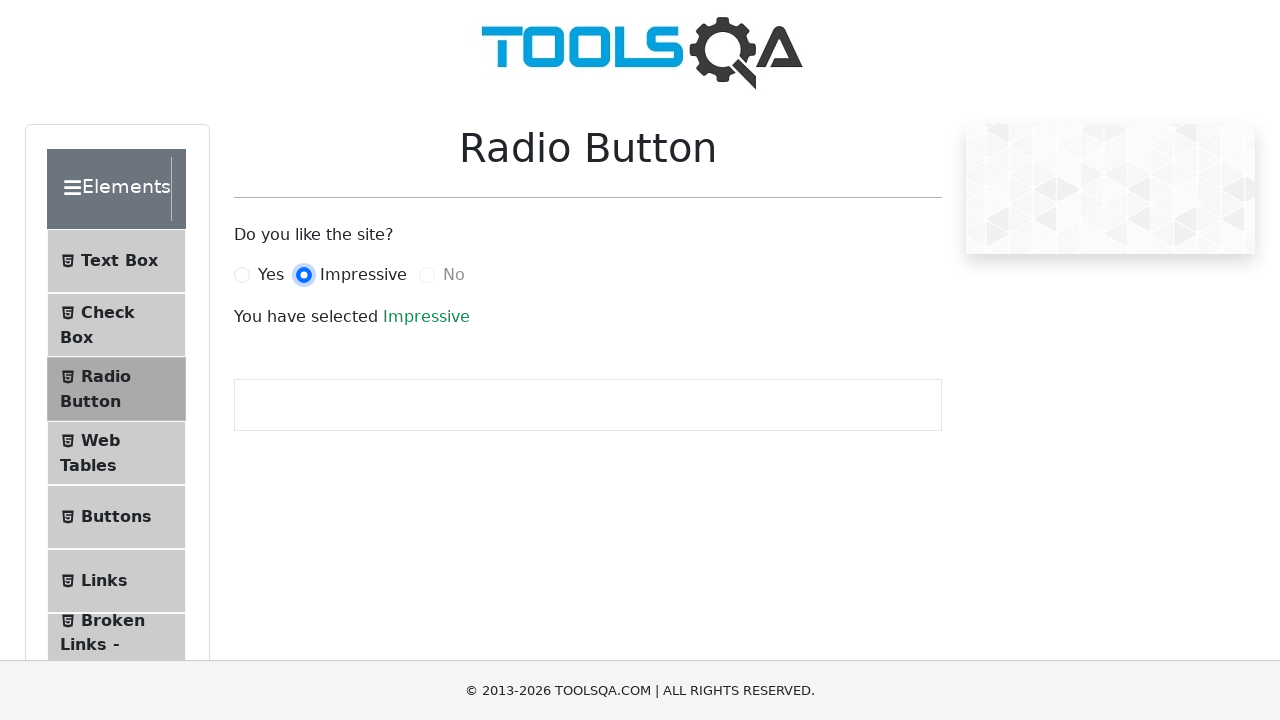

Success message appeared after selecting 'Impressive'
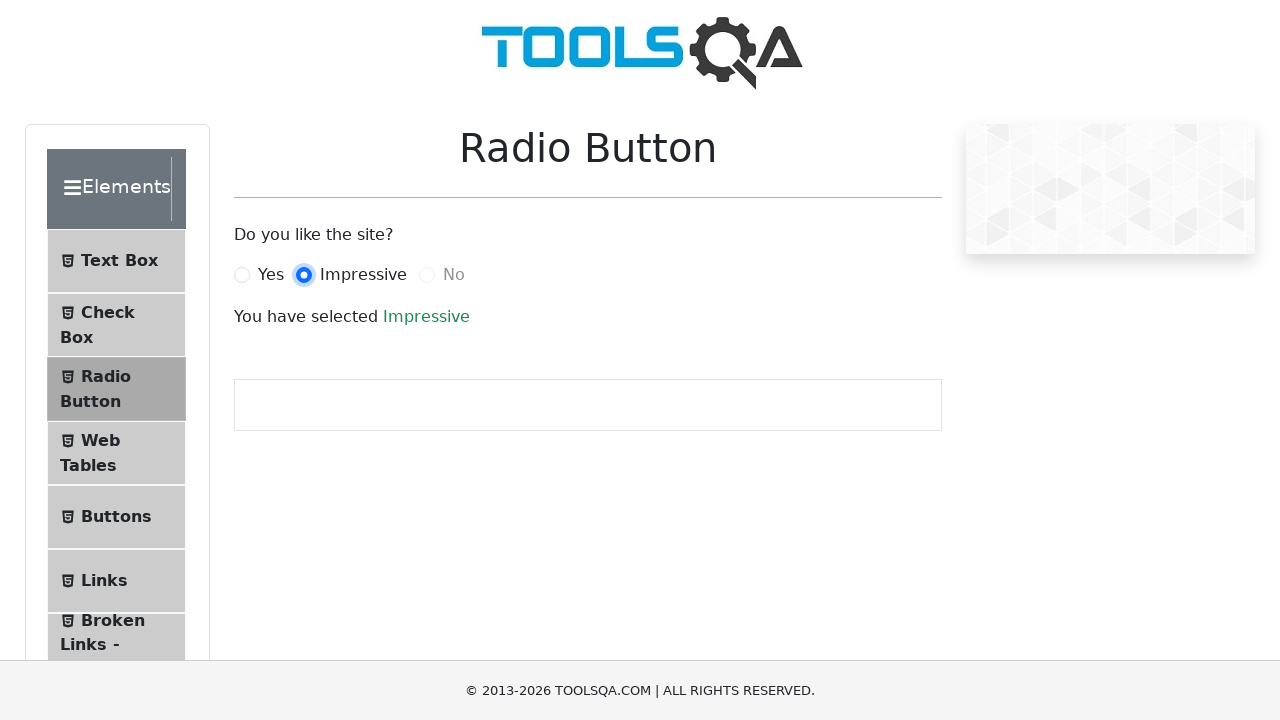

Clicked the 'Yes' radio button label at (271, 275) on label[for='yesRadio']
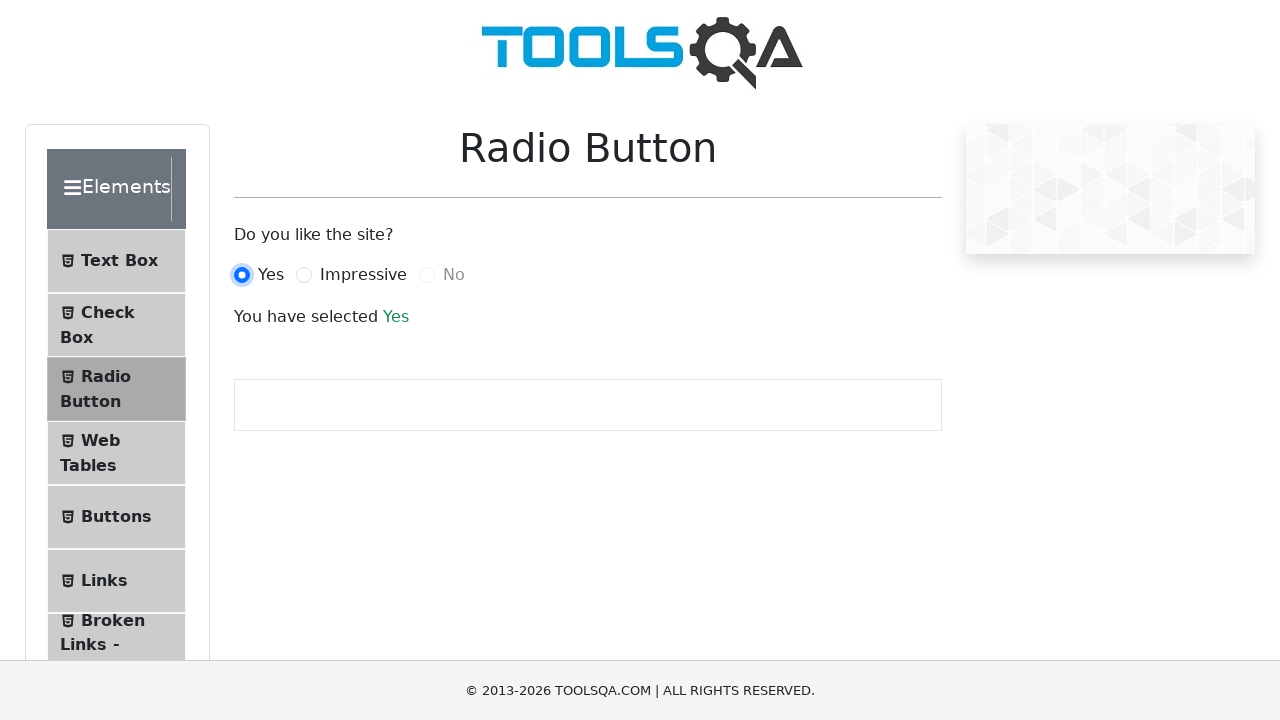

Success message appeared after selecting 'Yes'
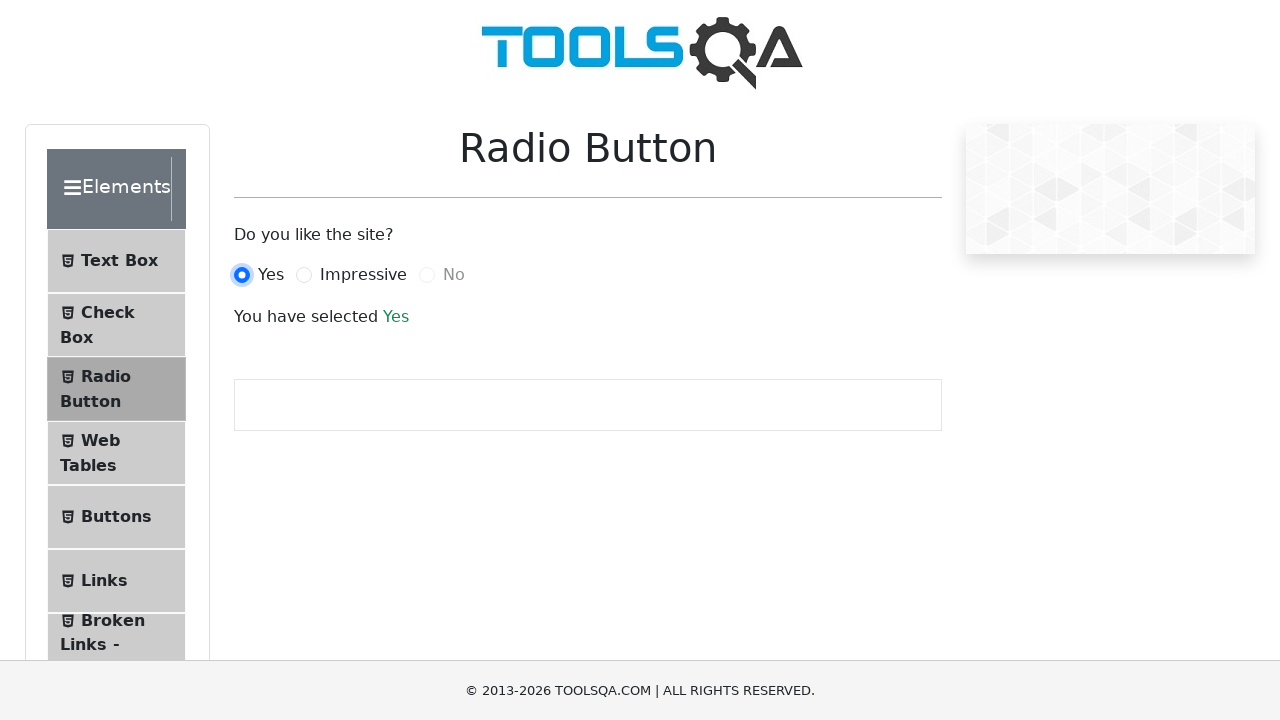

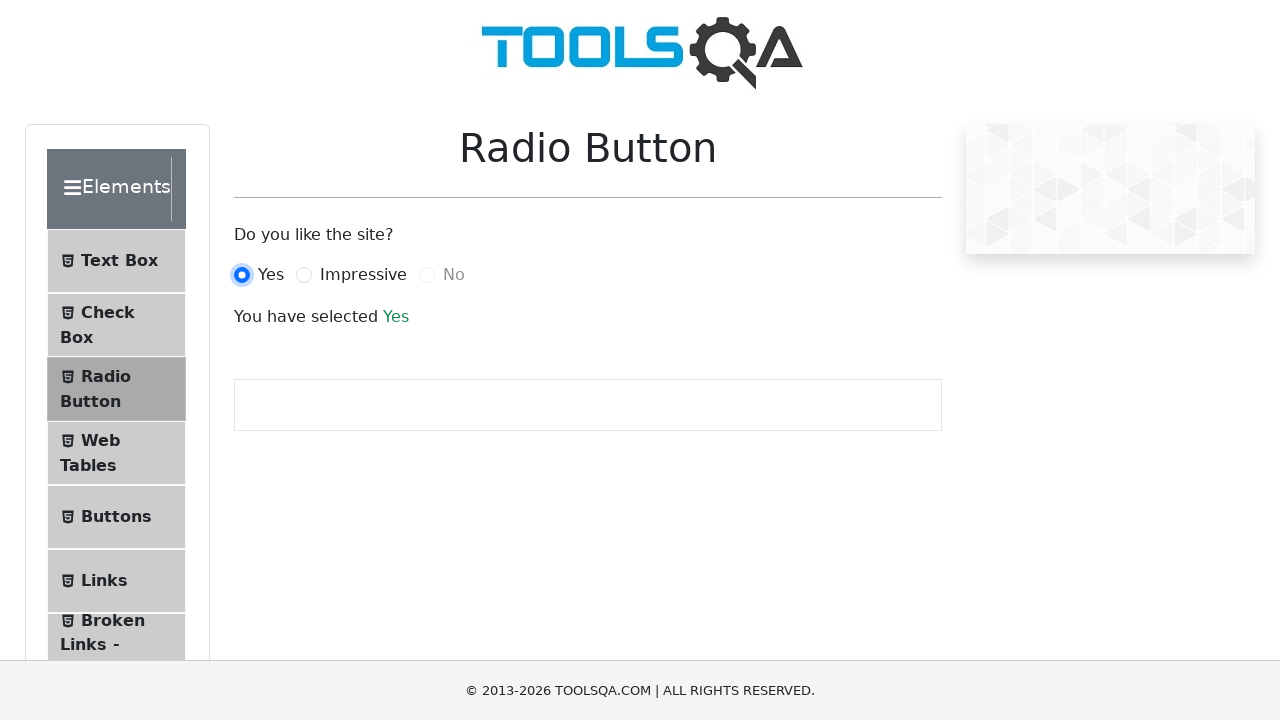